Navigates to the Status Codes page and clicks on the 404 status code link to view the status page.

Starting URL: https://the-internet.herokuapp.com/

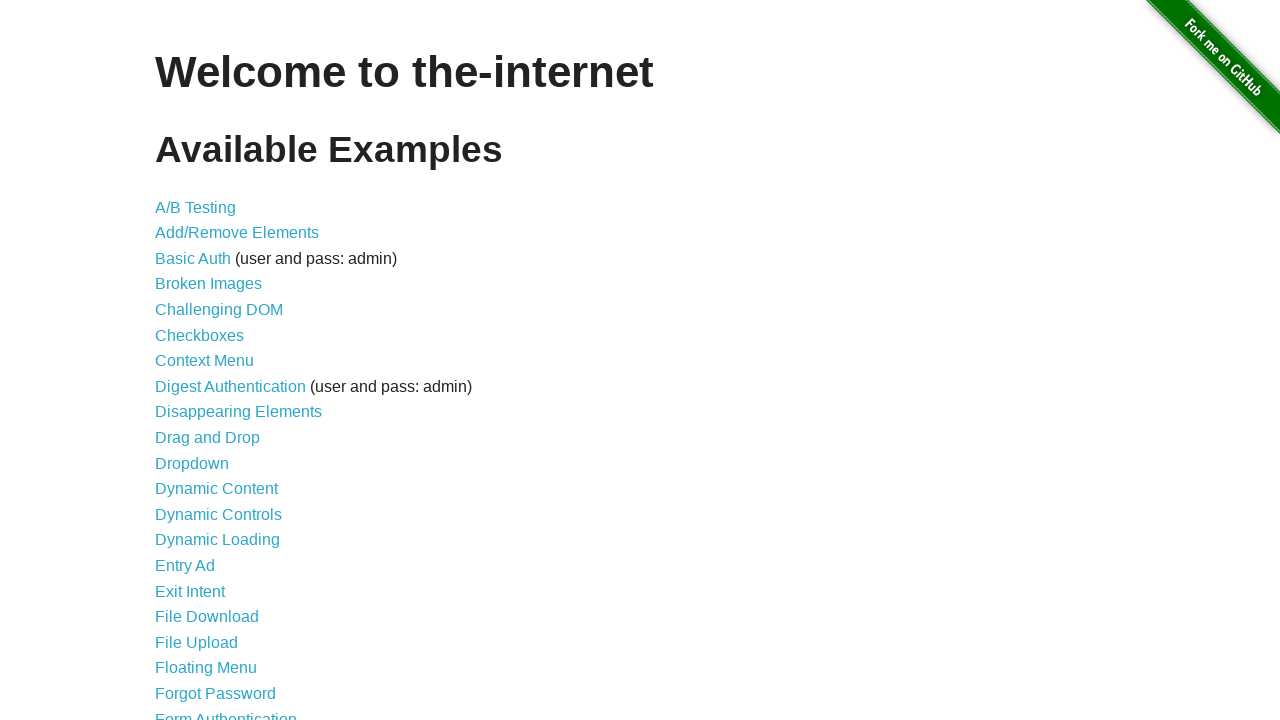

Clicked on Status Codes link at (203, 600) on xpath=//a[@href='/status_codes']
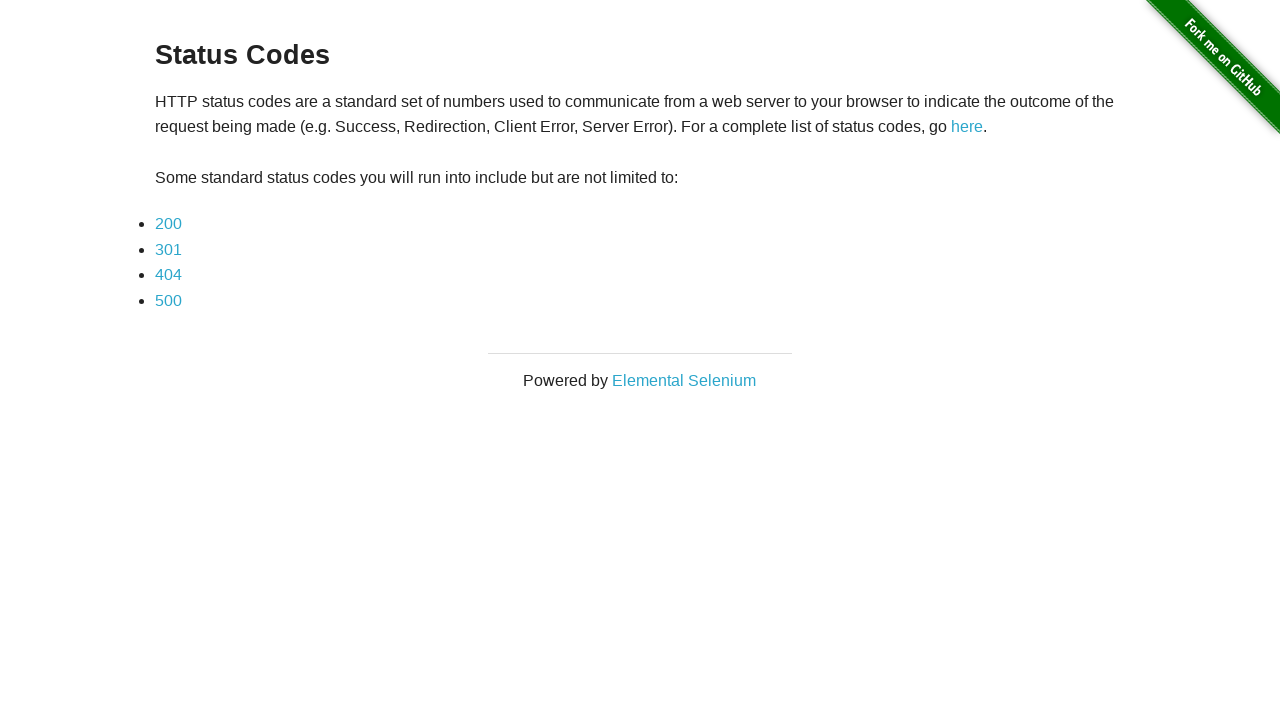

Status Codes page loaded and URL verified
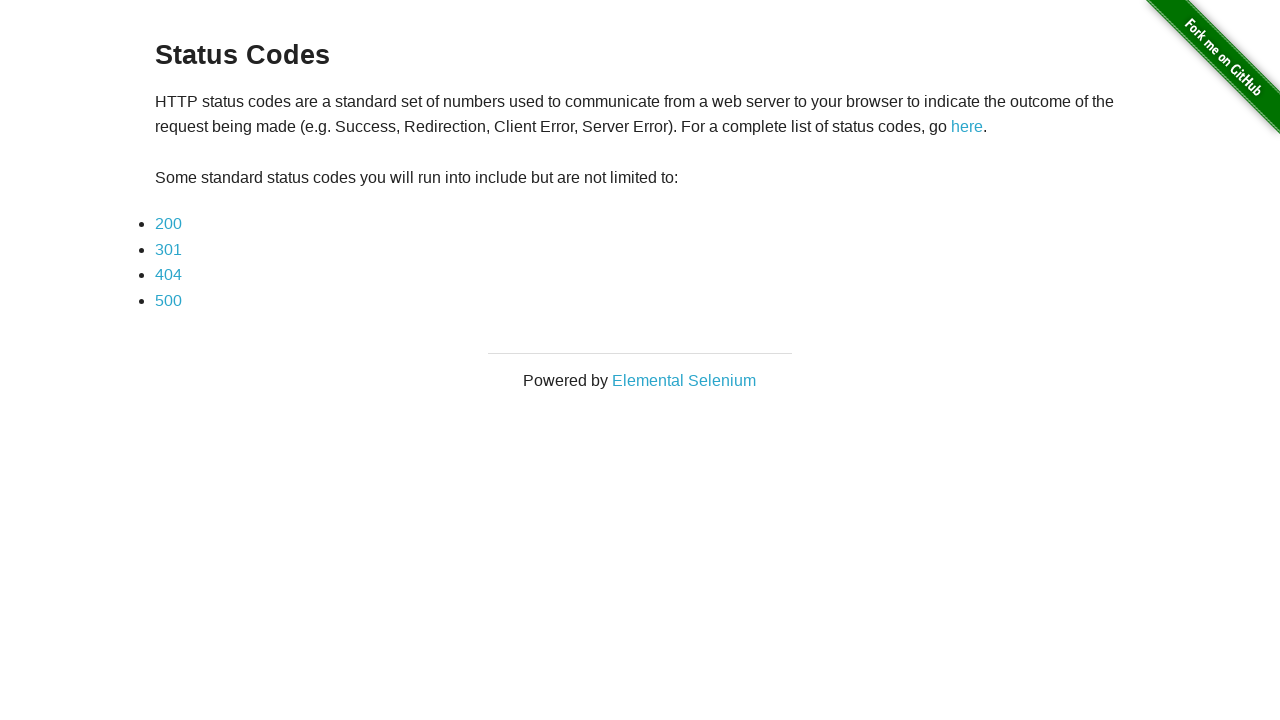

Clicked on 404 status code link at (168, 275) on xpath=//a[@href='status_codes/404']
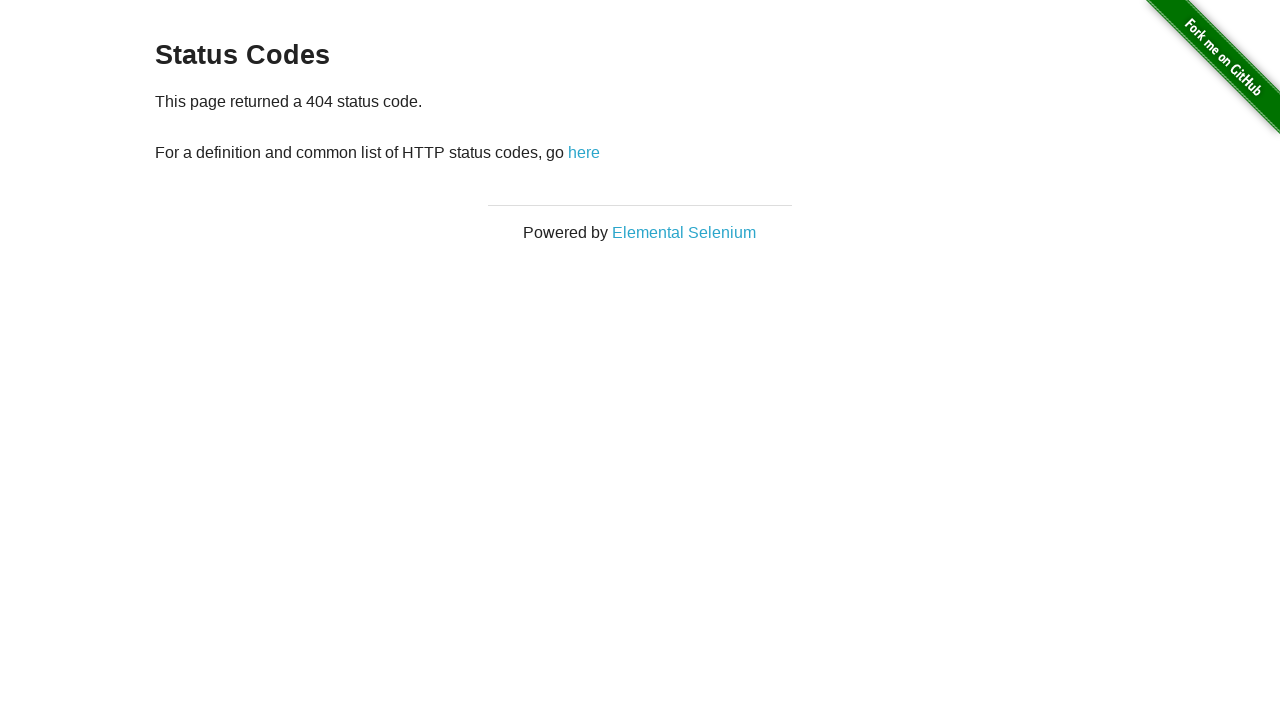

404 status page loaded successfully
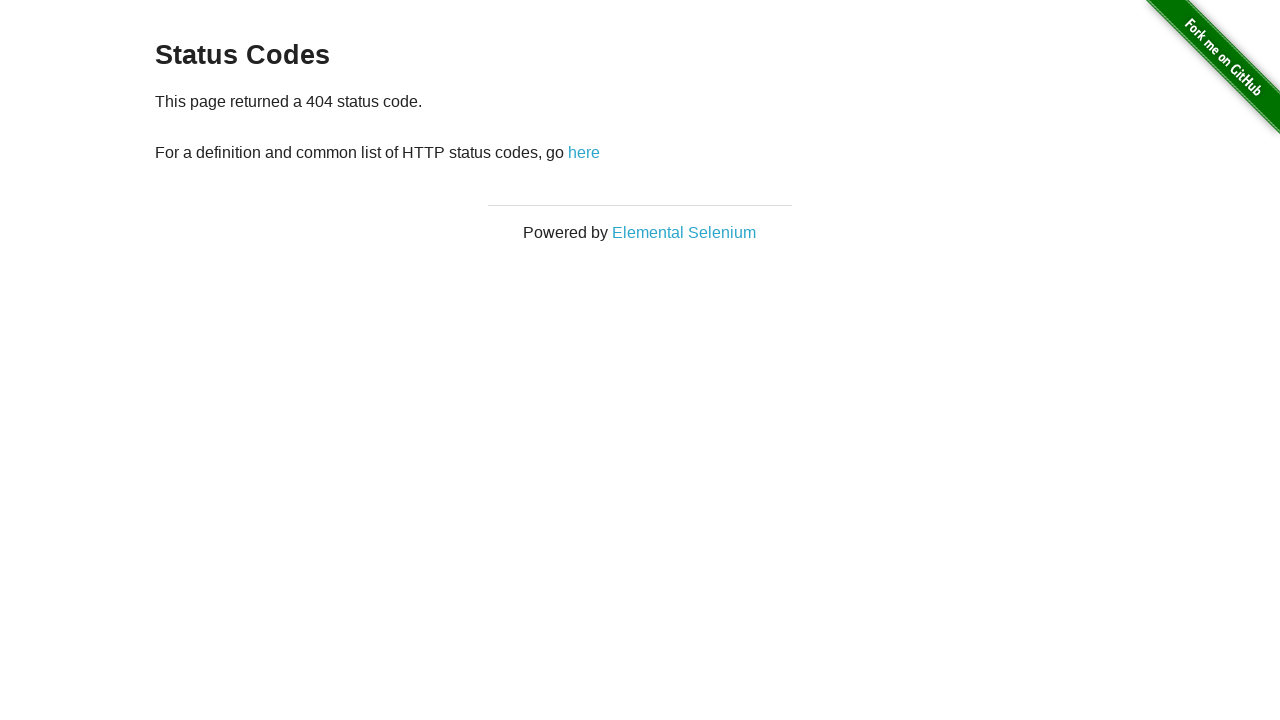

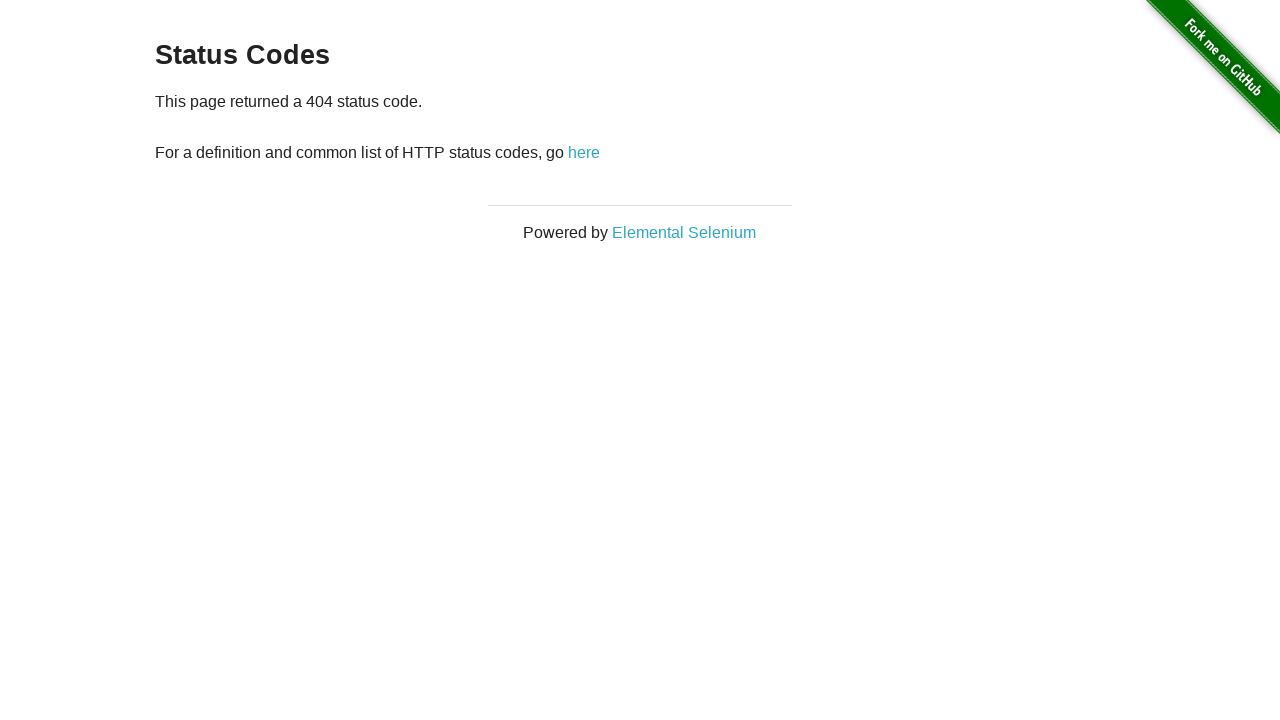